Tests the table sorting functionality on an e-commerce practice site by clicking on the first column header and verifying that the vegetable names are sorted alphabetically.

Starting URL: https://rahulshettyacademy.com/seleniumPractise/#/offers

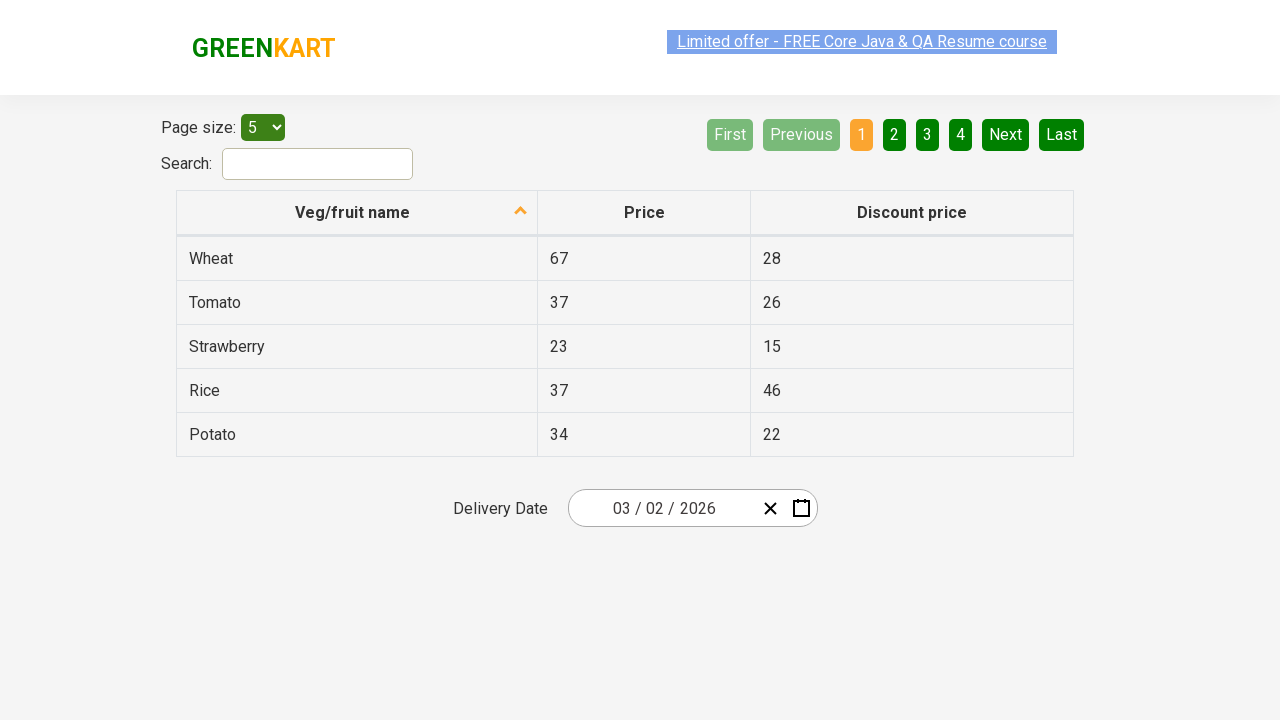

Waited for first column header to load
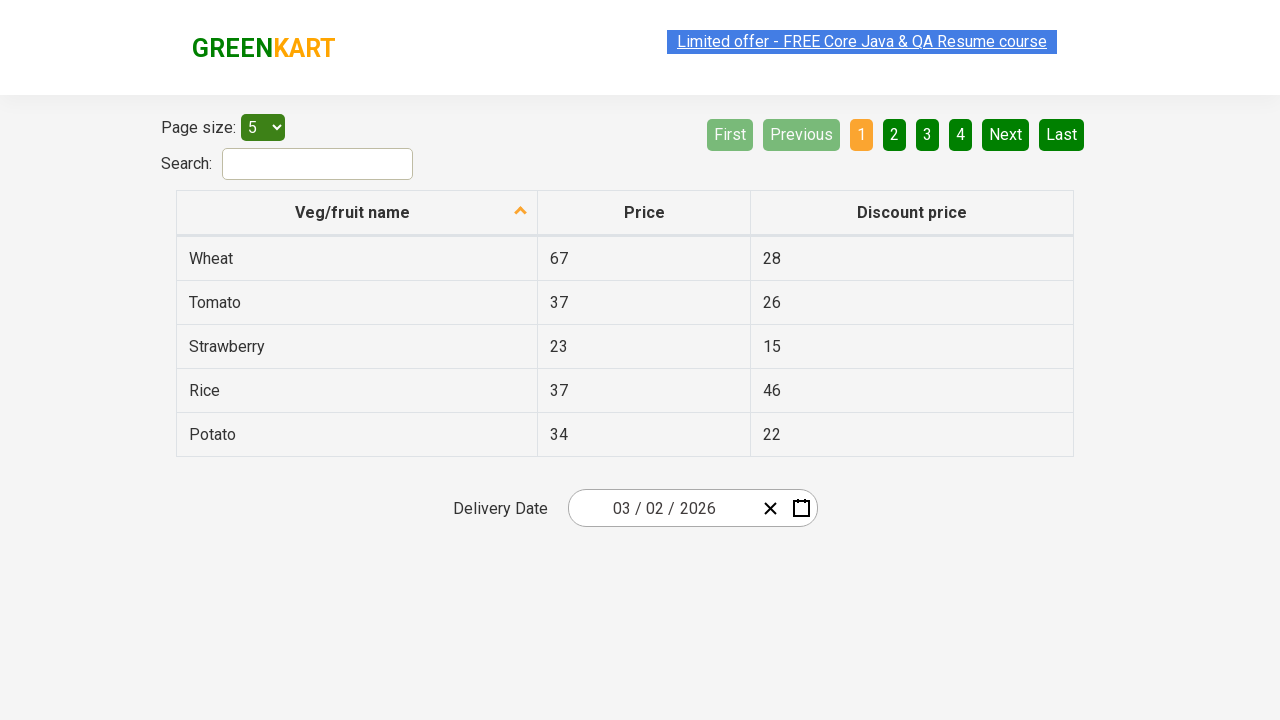

Clicked first column header to sort vegetables at (357, 213) on xpath=//tr/th[1]
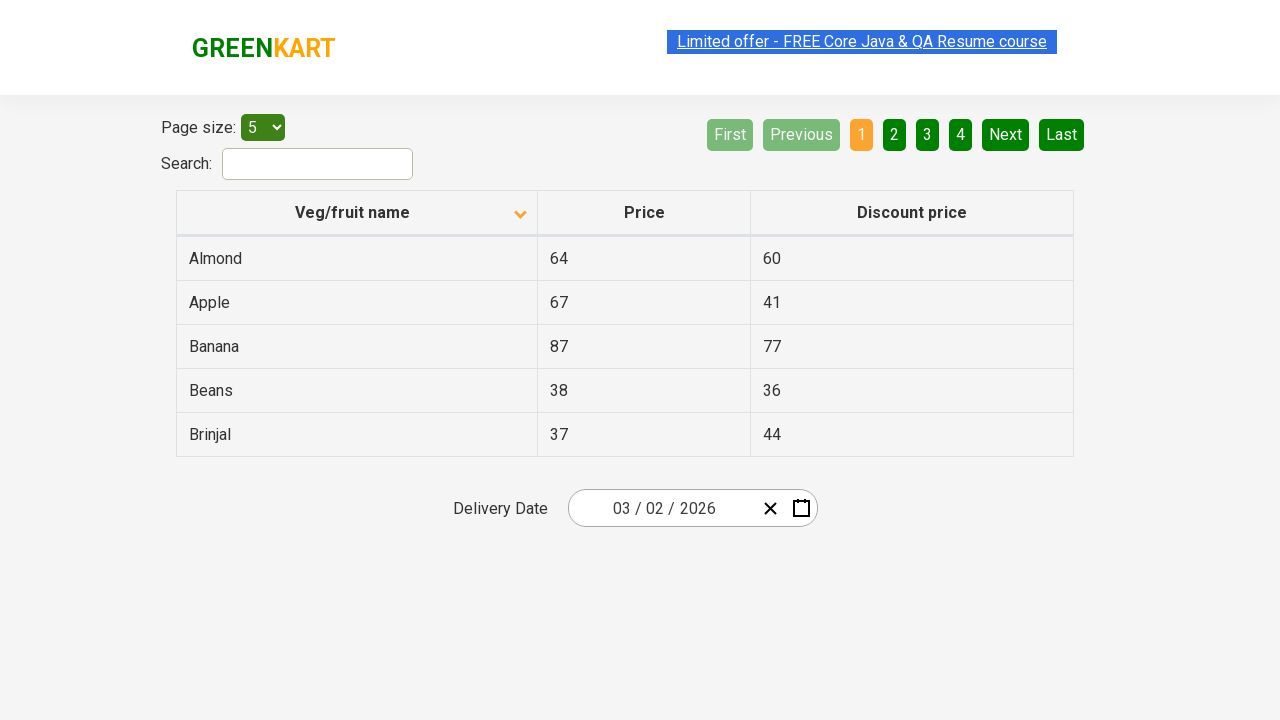

Waited for table data to load after sorting
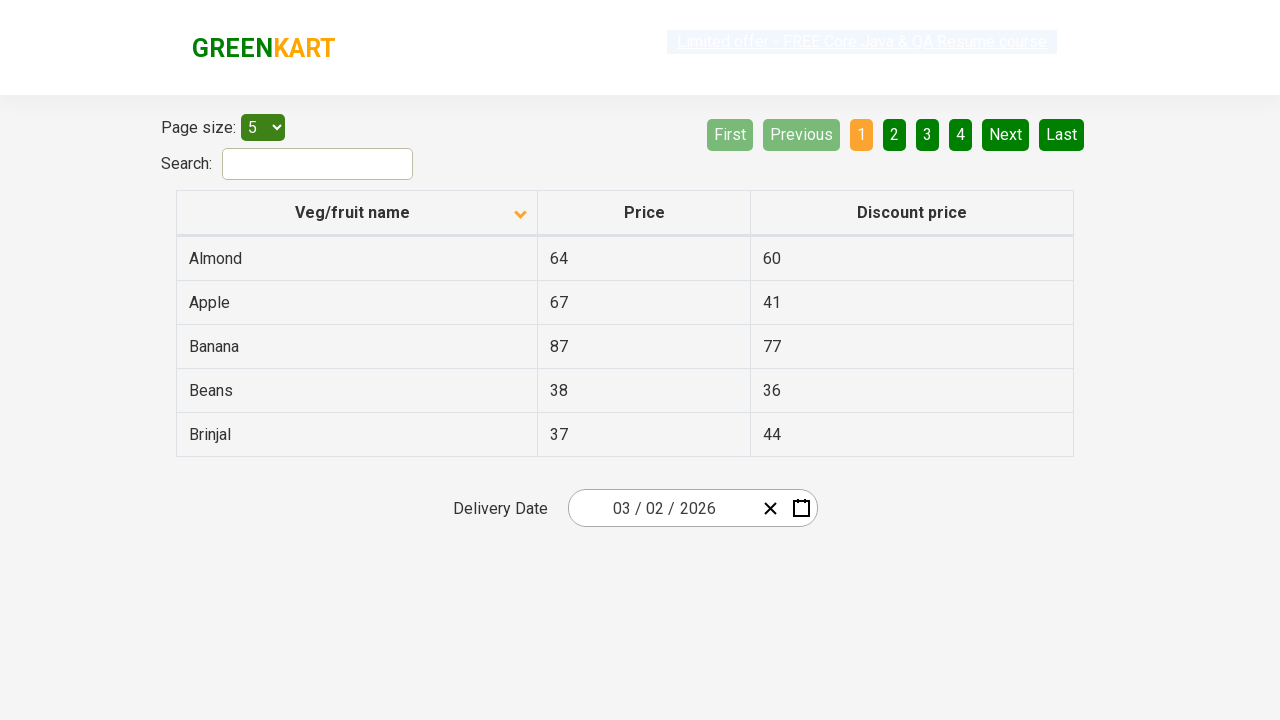

Retrieved all vegetable name elements from first column
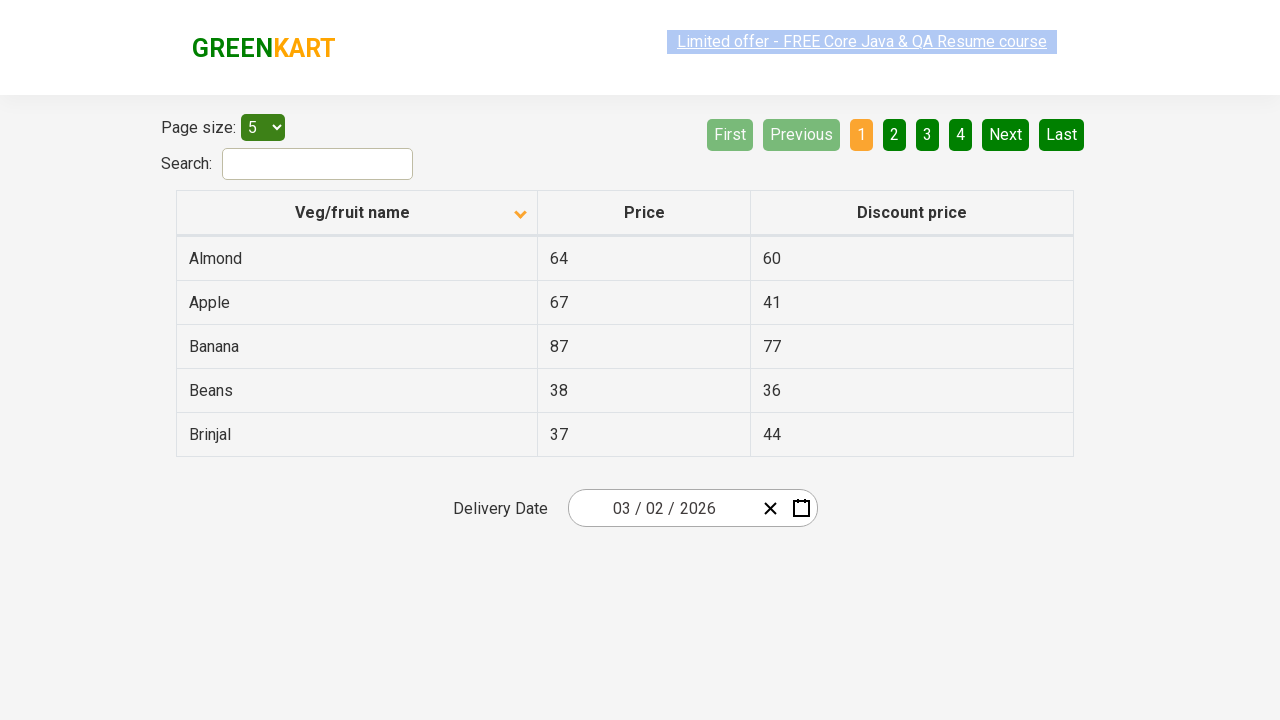

Extracted 5 vegetable names from table: ['Almond', 'Apple', 'Banana', 'Beans', 'Brinjal']
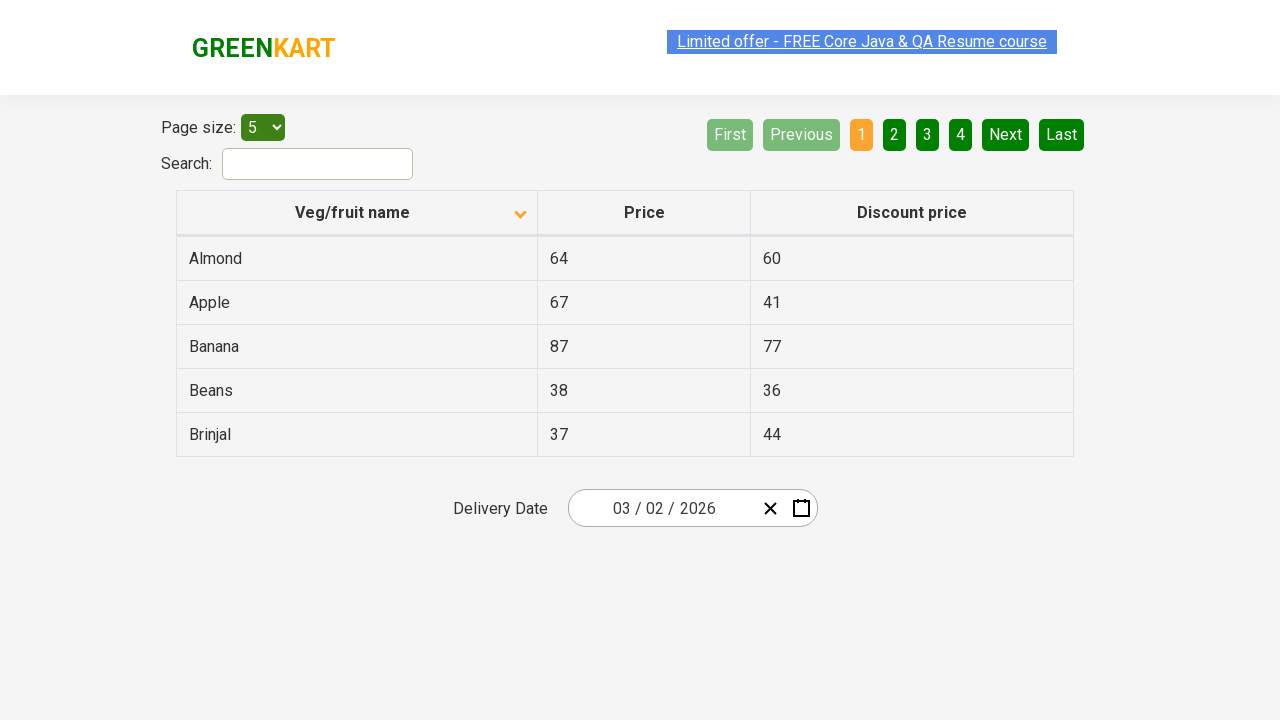

Created alphabetically sorted list for comparison: ['Almond', 'Apple', 'Banana', 'Beans', 'Brinjal']
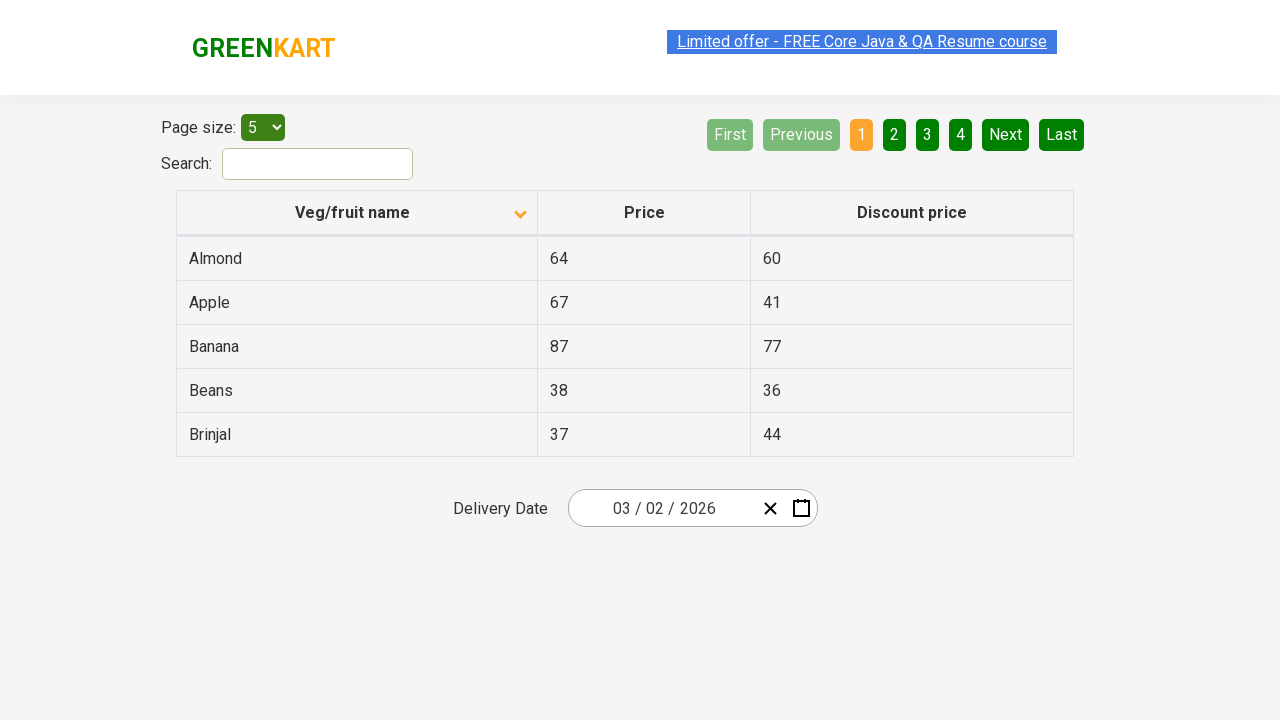

Verified that vegetable names are sorted alphabetically - assertion passed
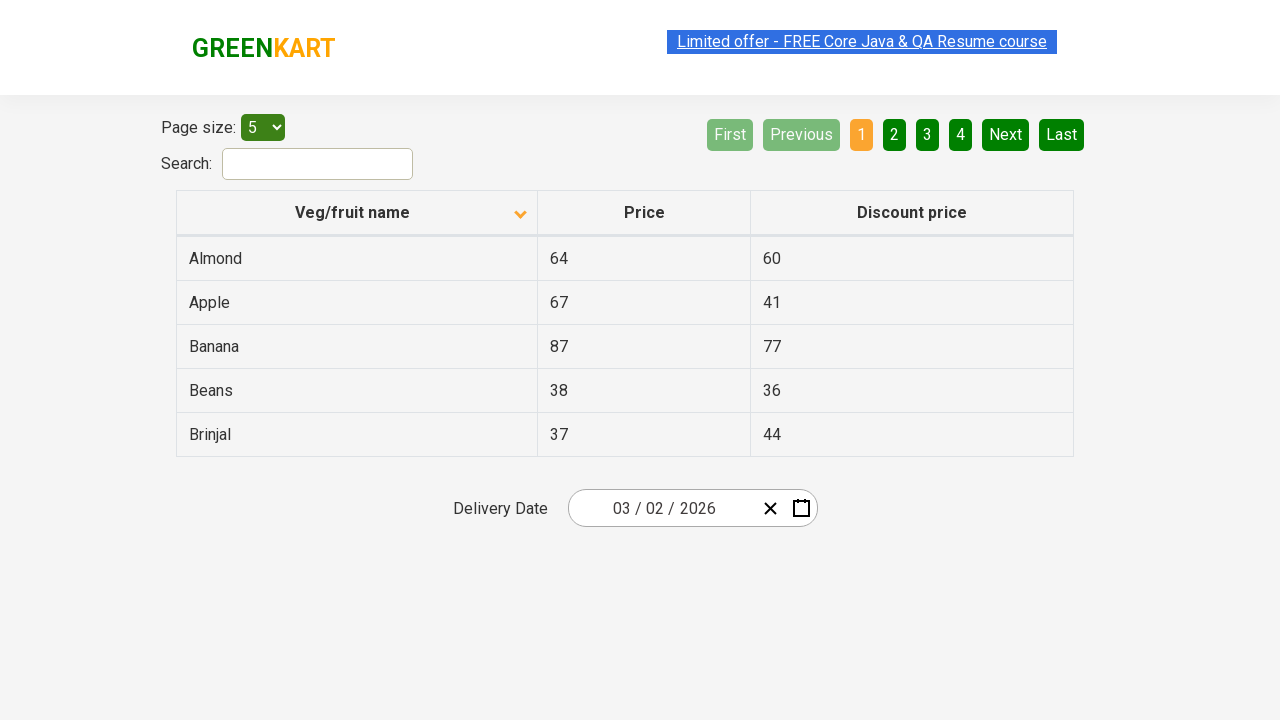

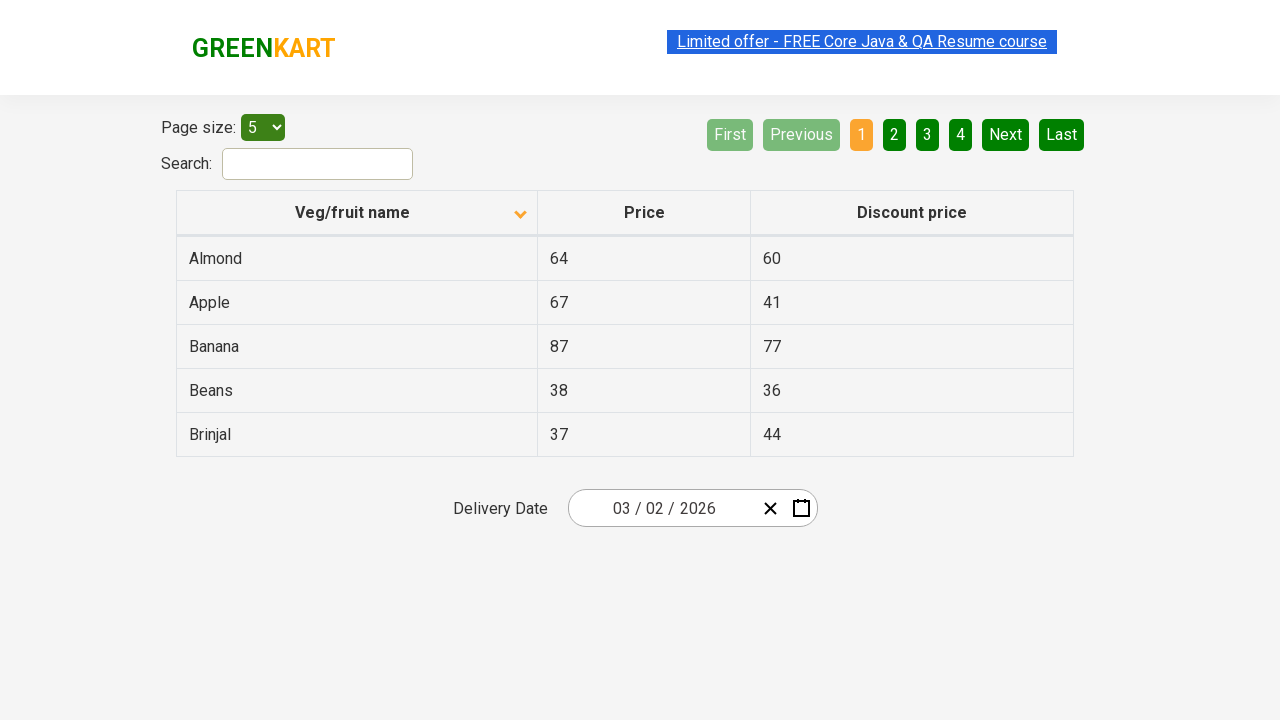